Navigates to IPO status page, clicks on a dropdown selector, and waits for the IPO list to load

Starting URL: https://ipostatus.kfintech.com/

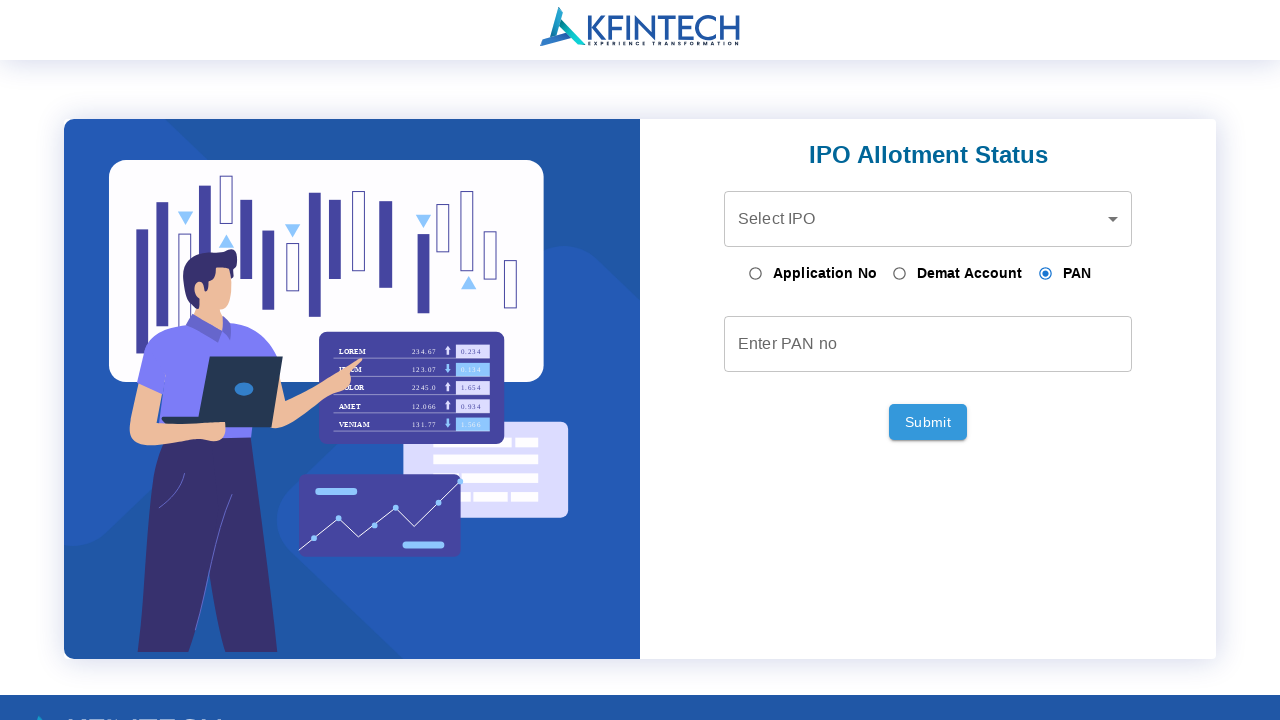

Clicked on the depository dropdown selector at (928, 219) on .depository-select
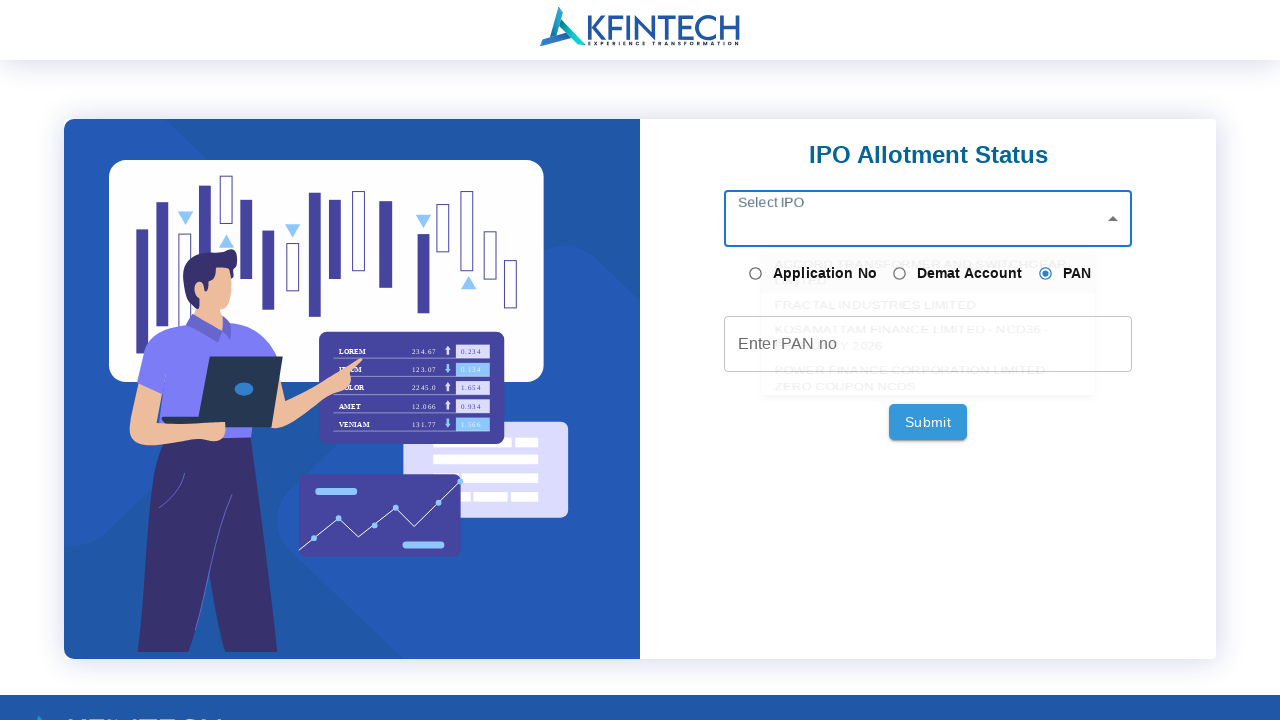

IPO list loaded successfully
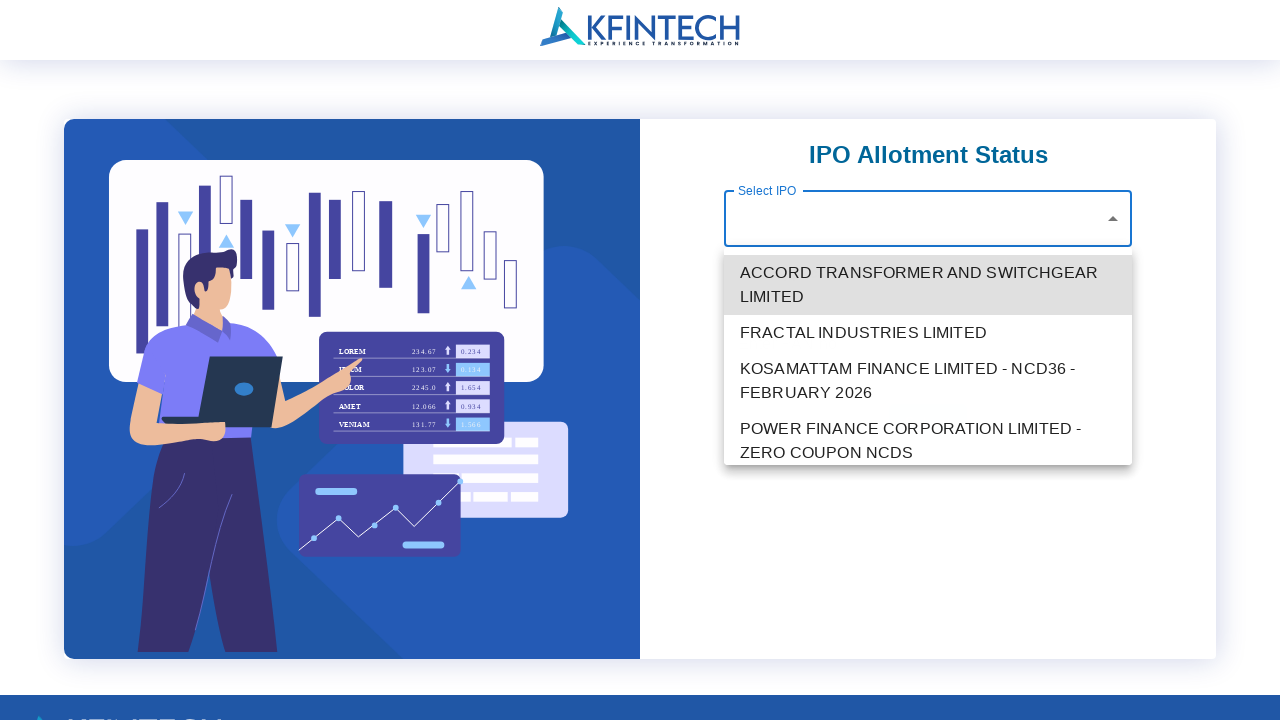

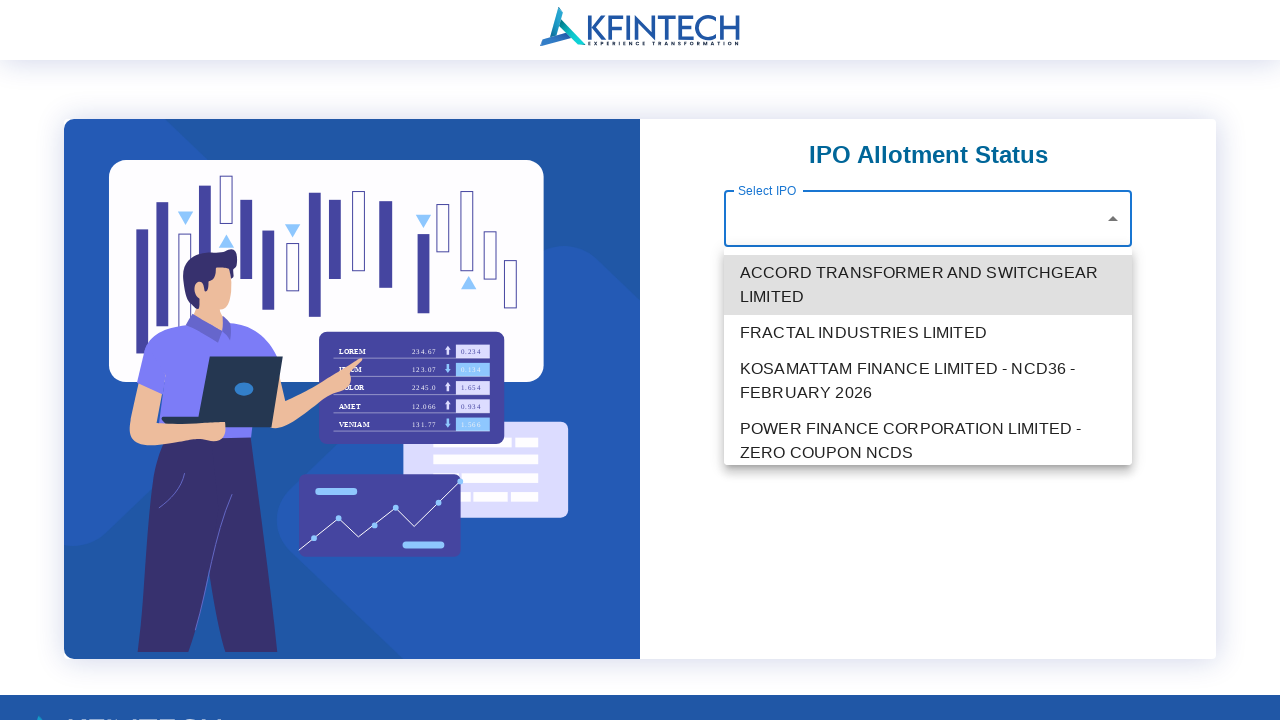